Tests that a saved change to an employee's name persists when switching between employees

Starting URL: https://devmountain-qa.github.io/employee-manager/1.2_Version/index.html

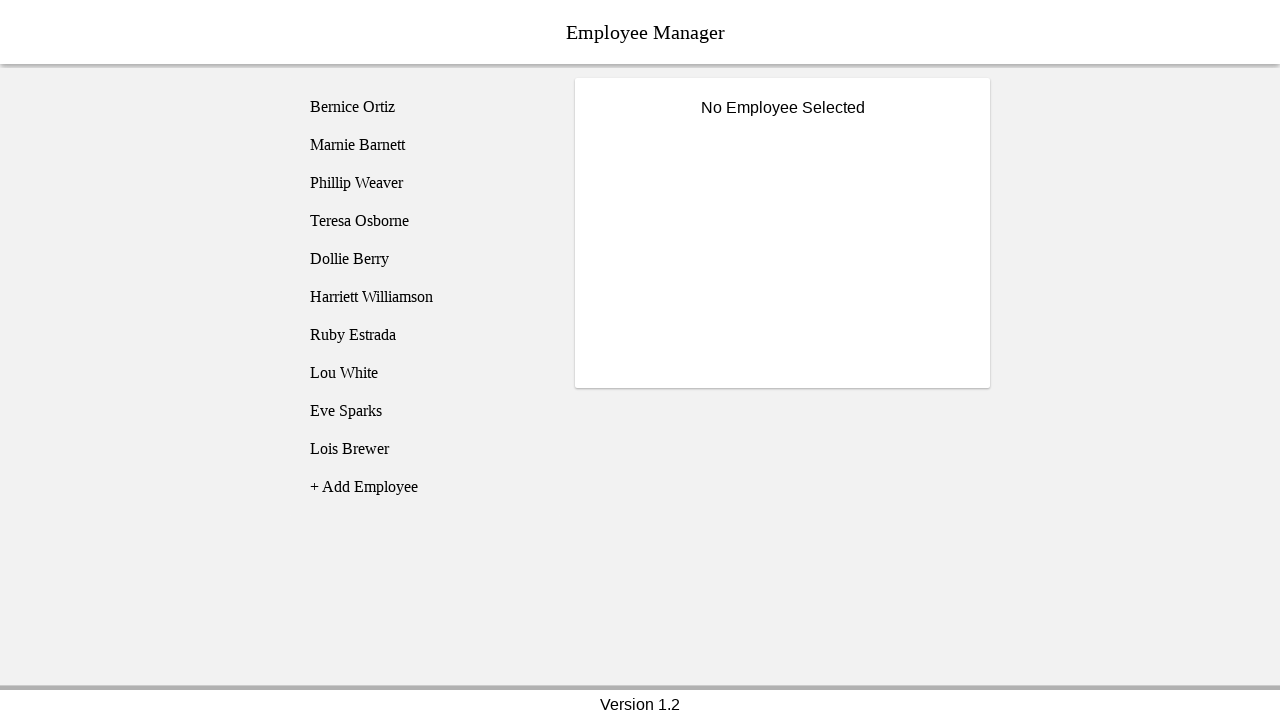

Clicked on Bernice Ortiz employee at (425, 107) on [name='employee1']
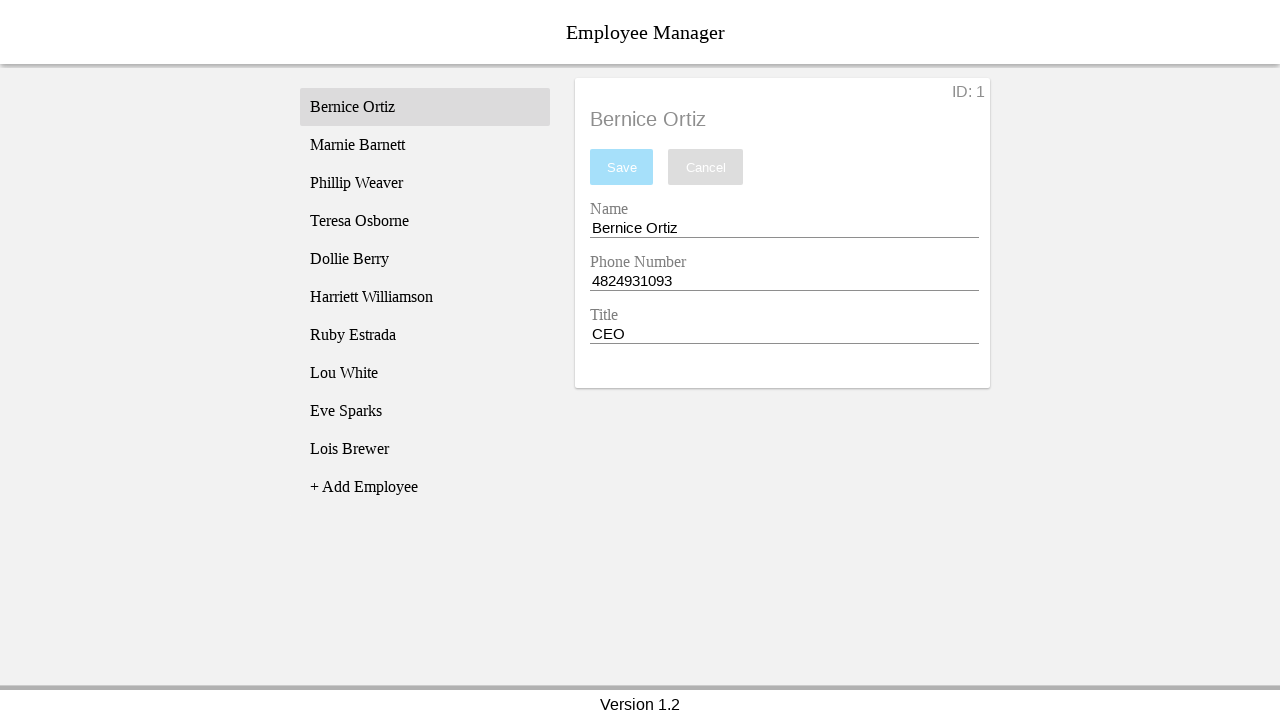

Employee details loaded and became visible
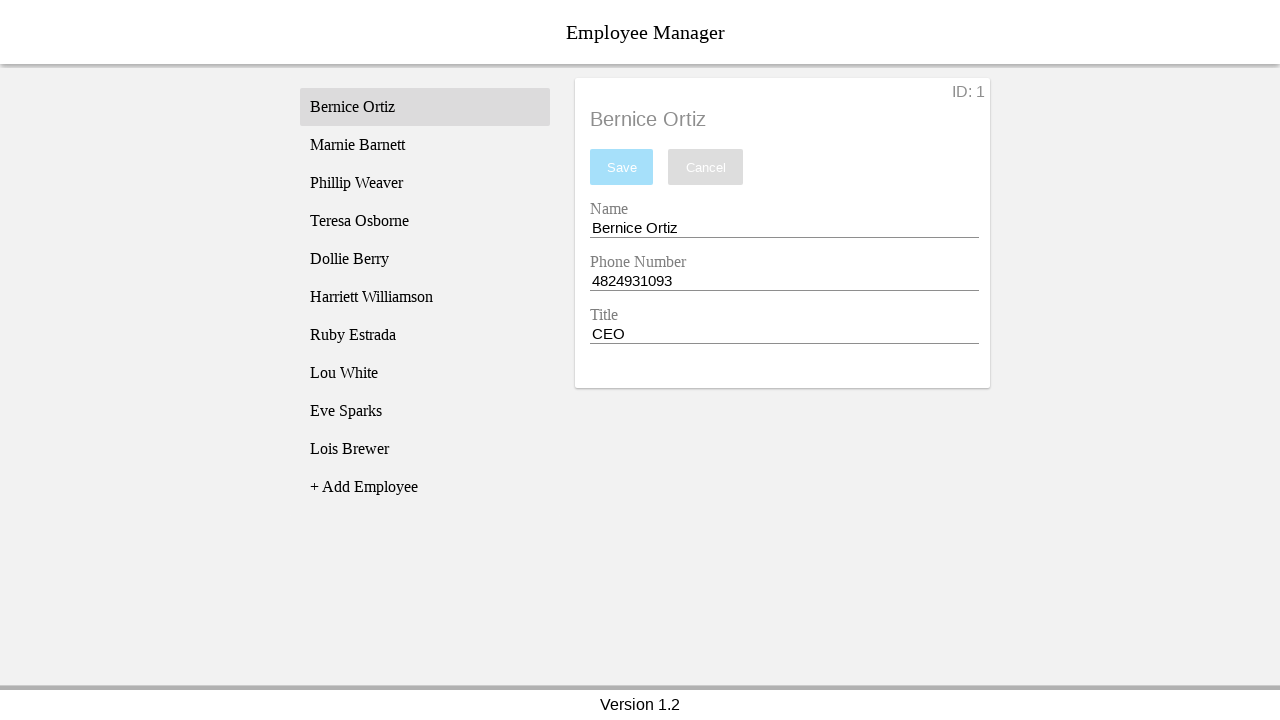

Cleared and filled name field with 'Cousin Vinny' on [name='nameEntry']
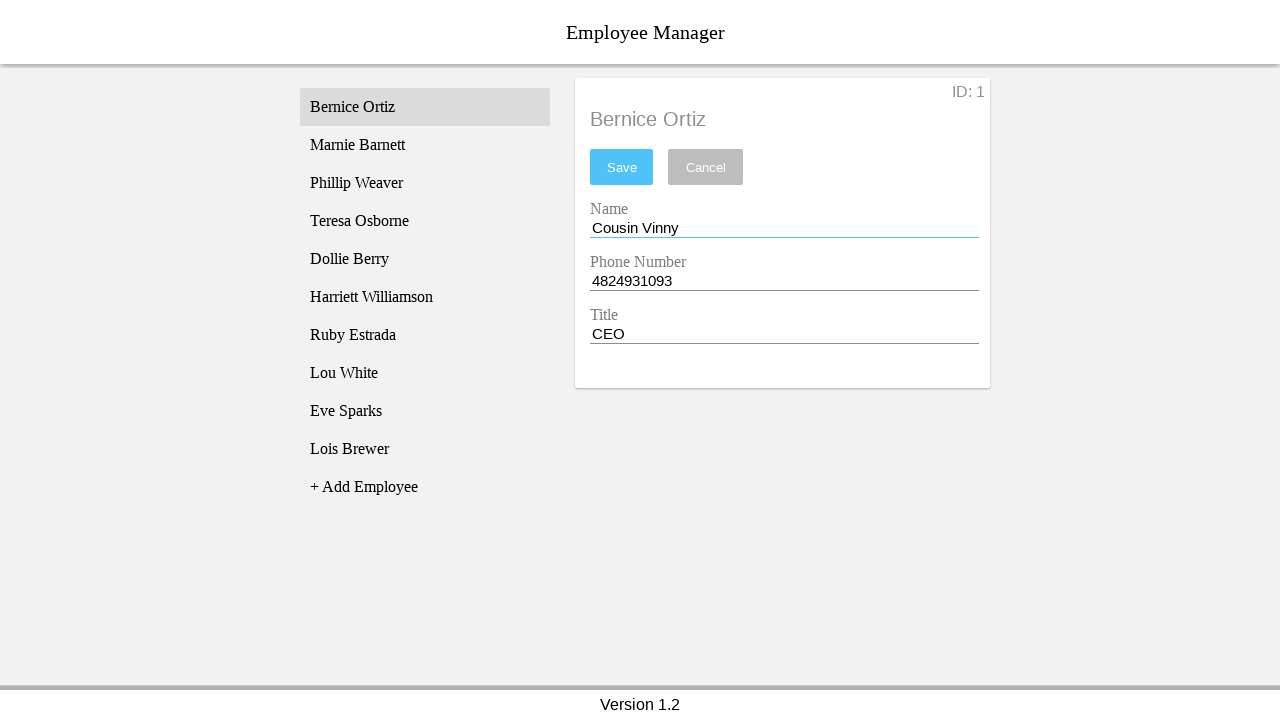

Clicked save button to persist the name change at (622, 167) on #saveBtn
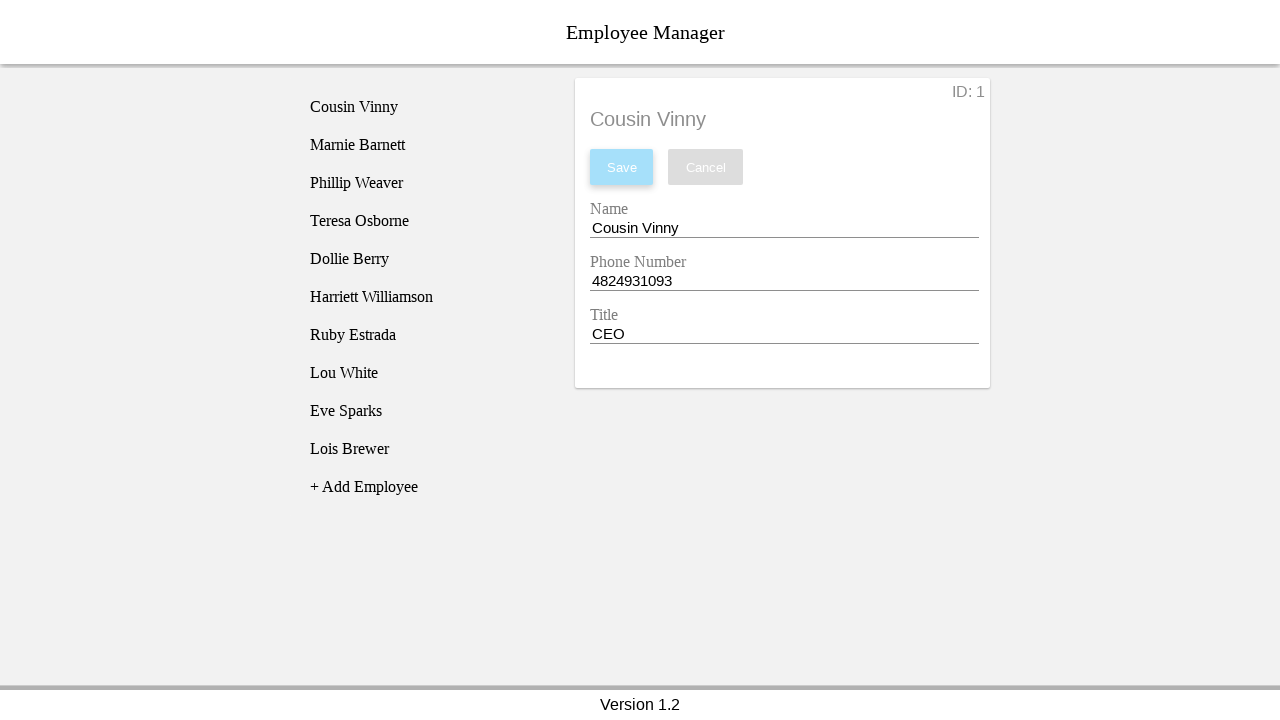

Clicked on Phillip Weaver employee at (425, 183) on [name='employee3']
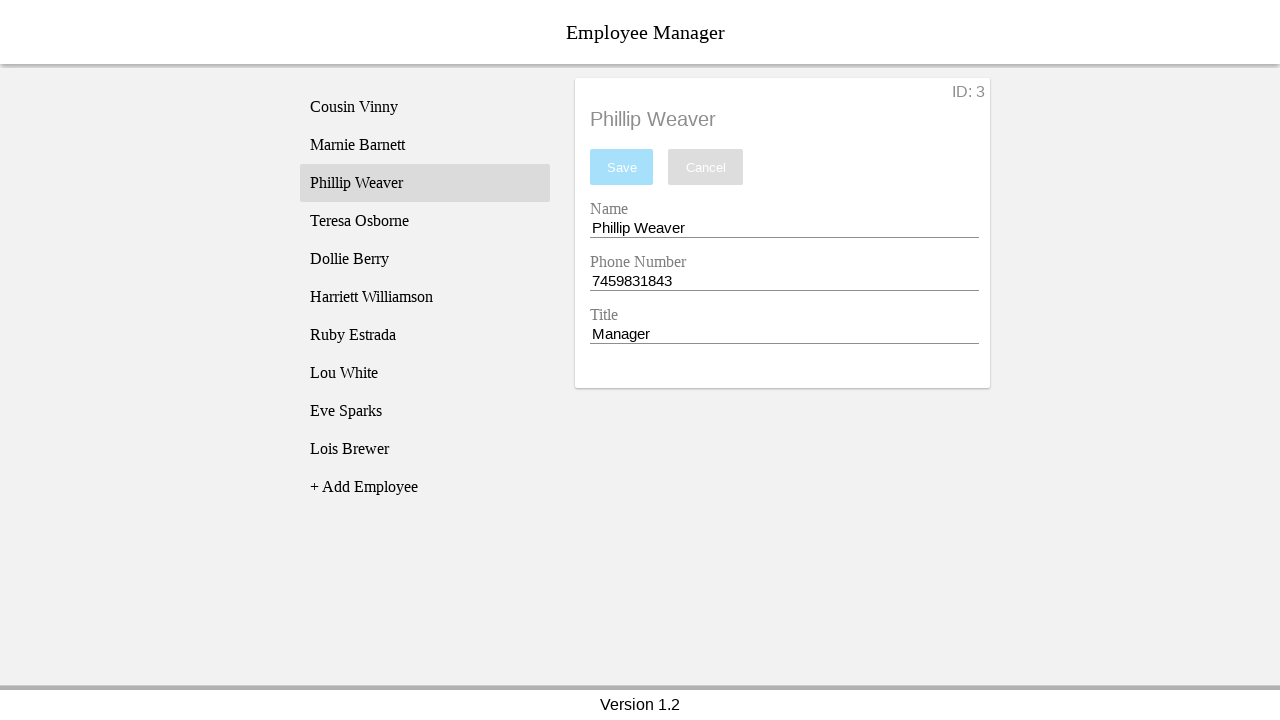

Phillip Weaver's details loaded
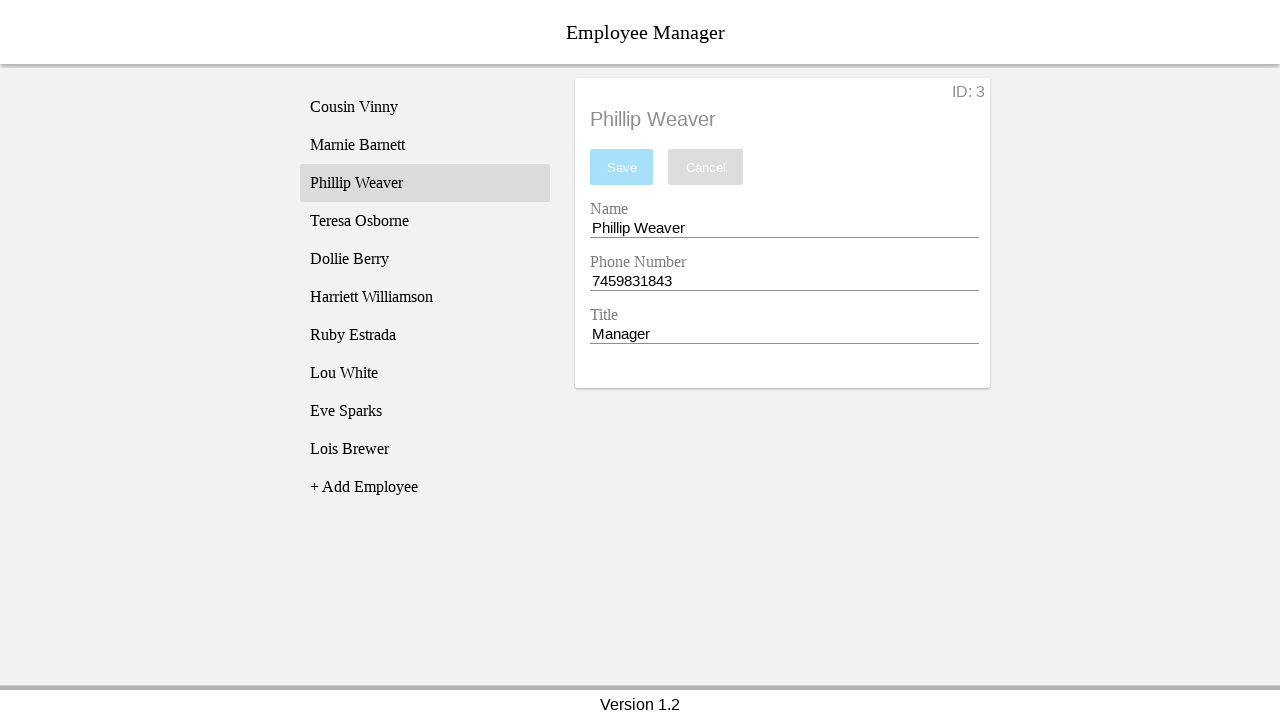

Clicked back on Bernice Ortiz to verify the name change persisted at (425, 107) on [name='employee1']
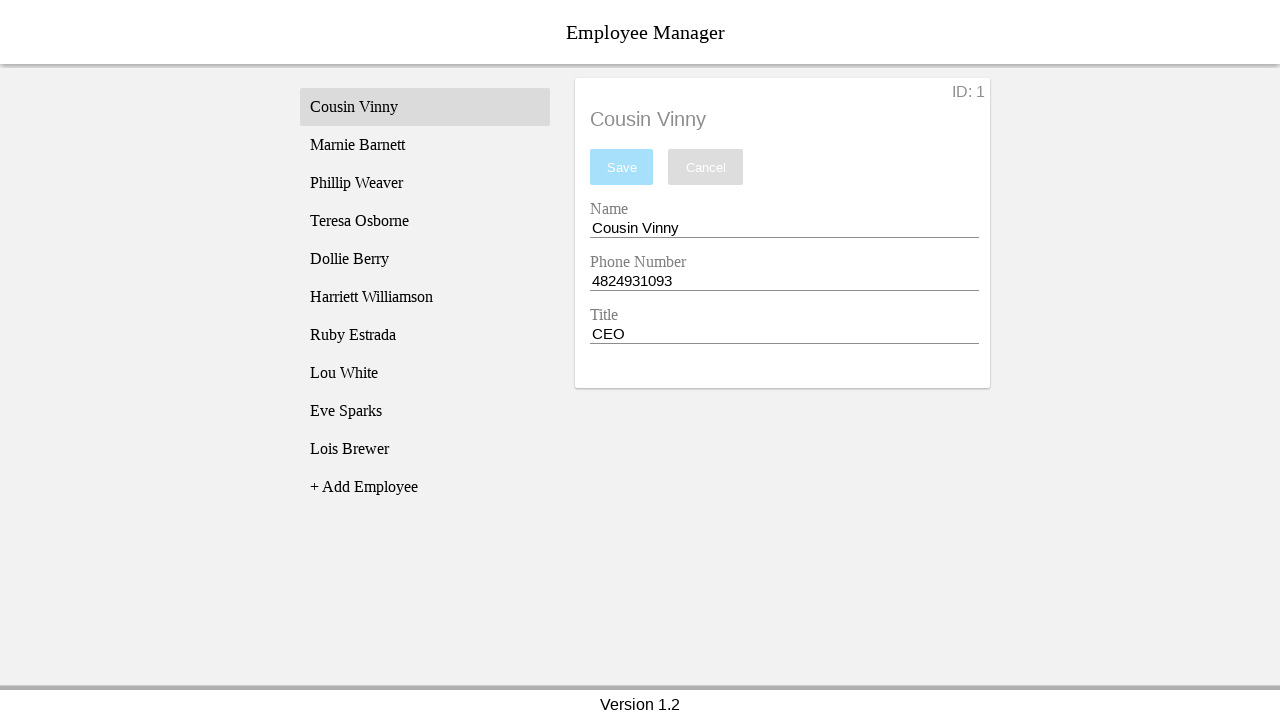

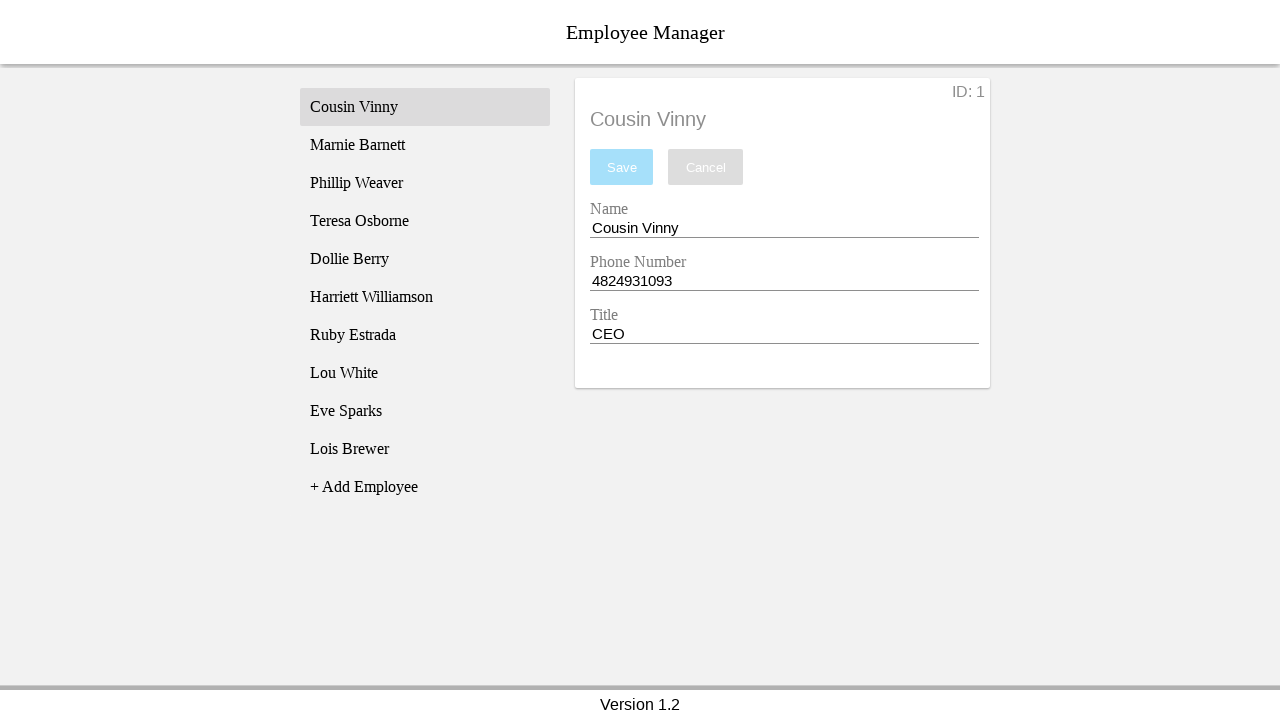